Navigates to the JPL Space image gallery and clicks the button to view the full featured image.

Starting URL: https://data-class-jpl-space.s3.amazonaws.com/JPL_Space/index.html

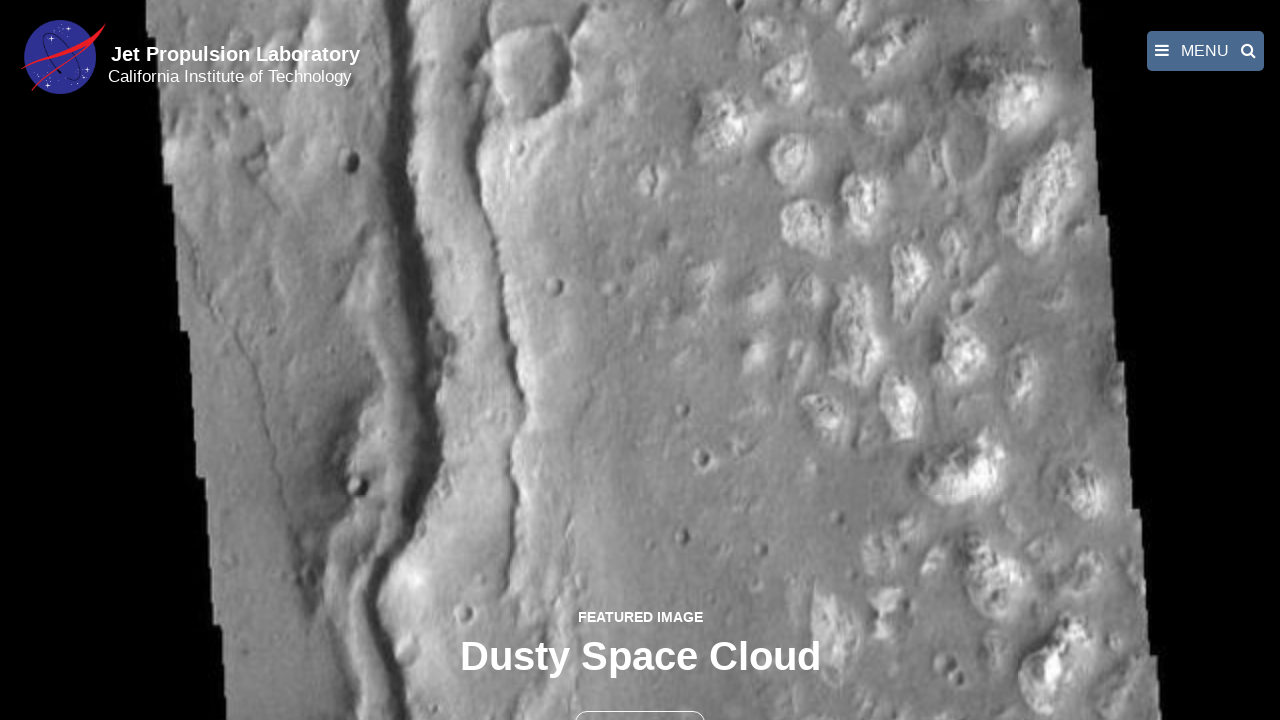

Navigated to JPL Space image gallery
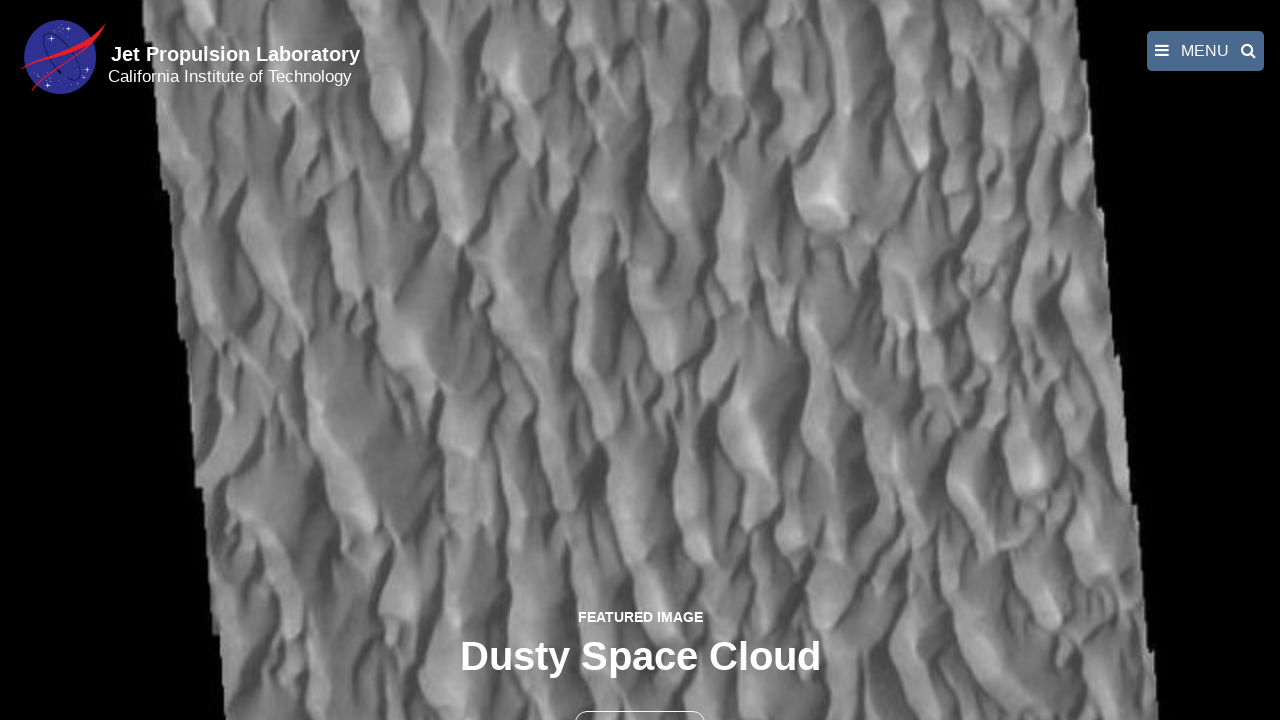

Clicked button to view full featured image at (640, 699) on button >> nth=1
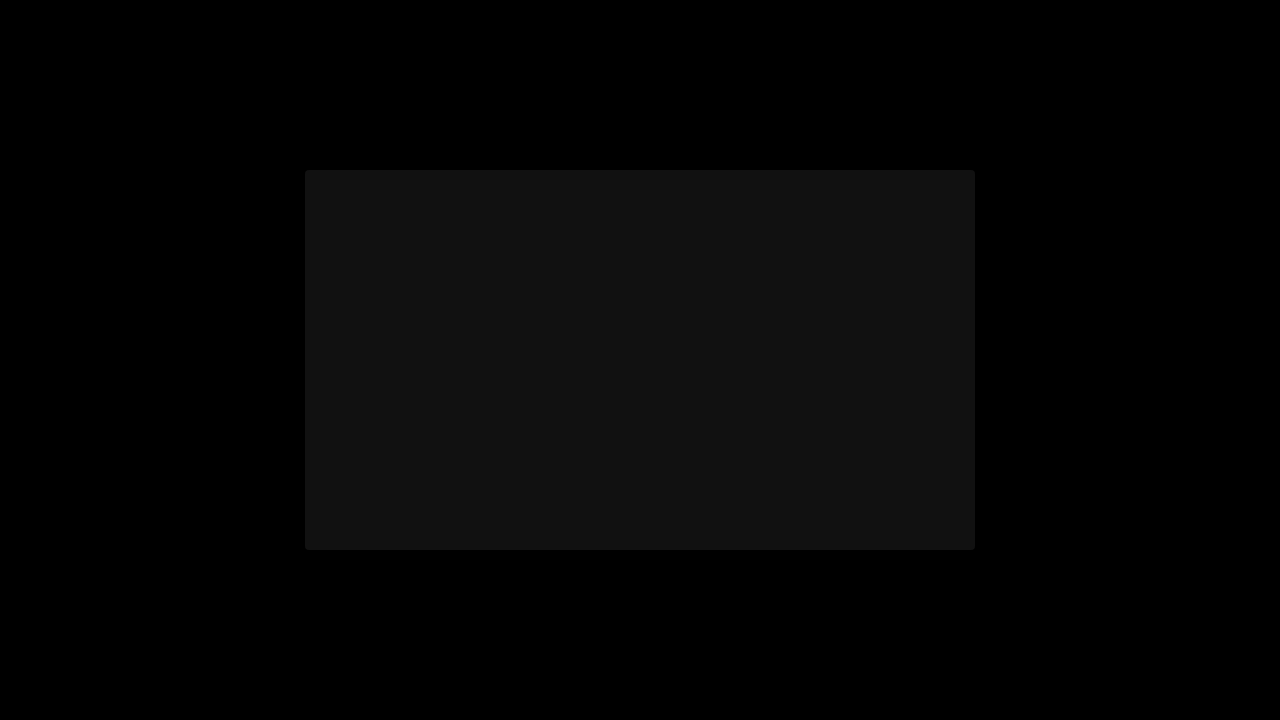

Full featured image loaded in fancybox
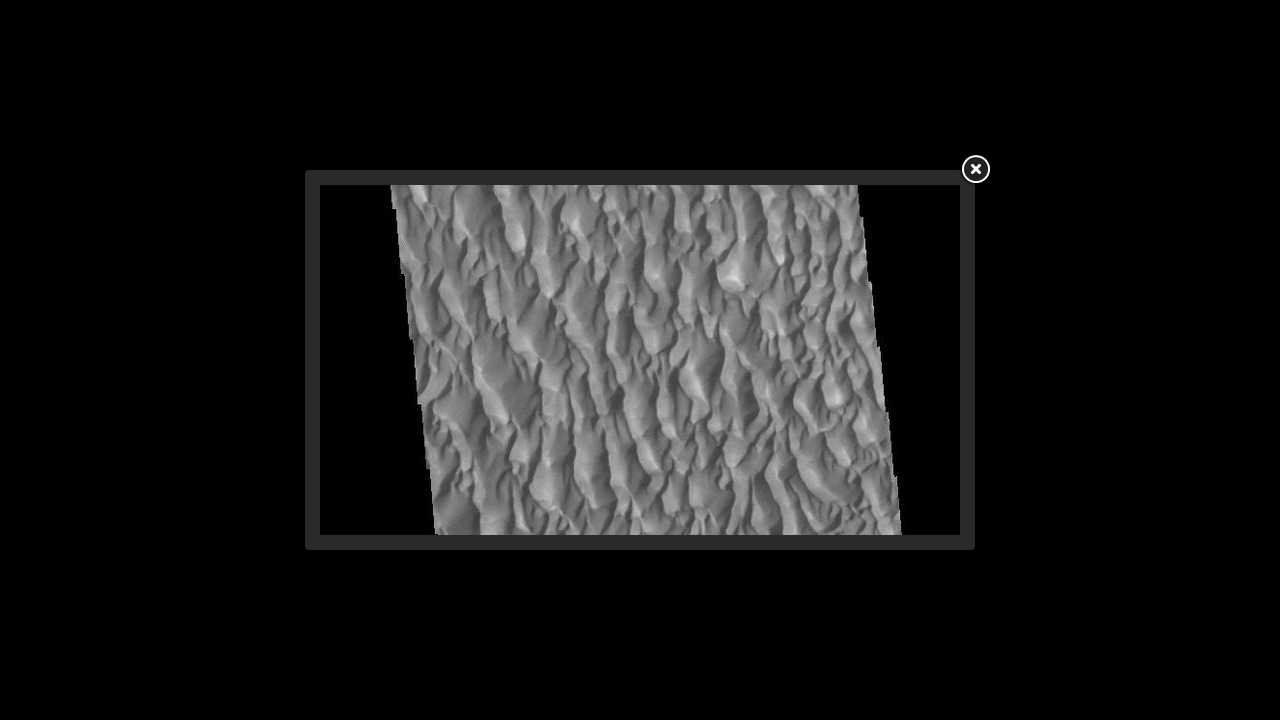

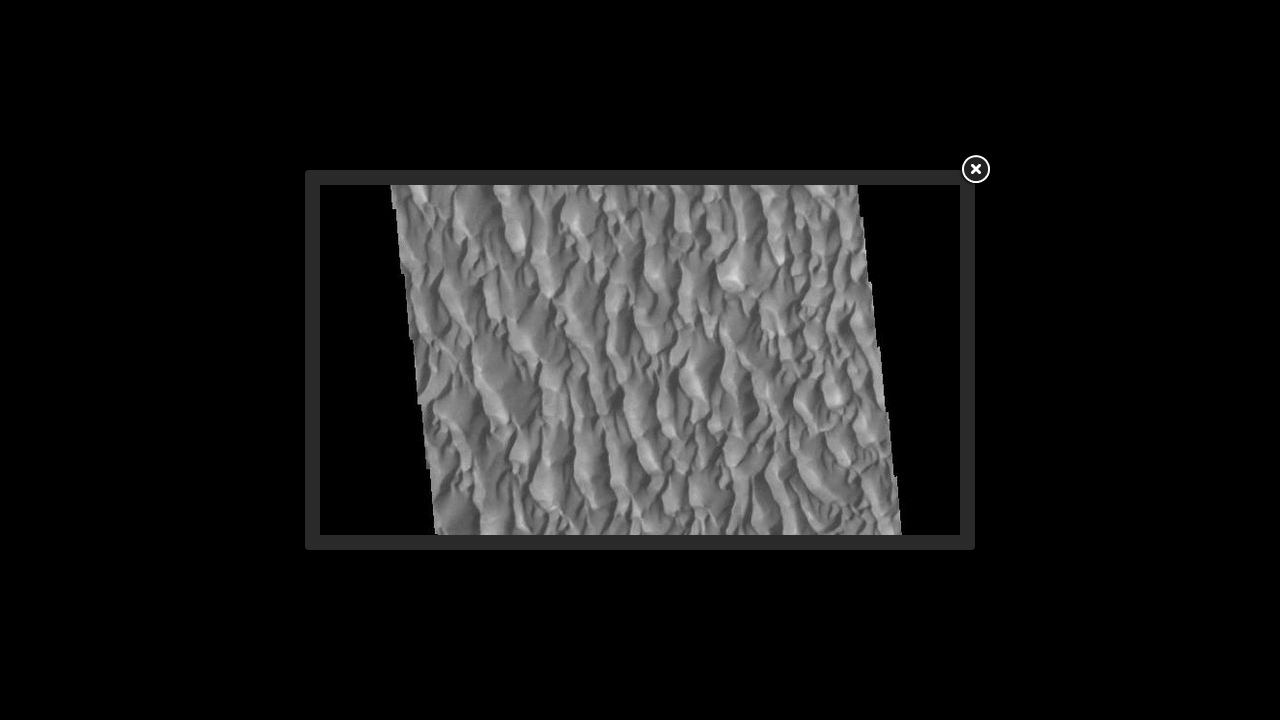